Tests the python.org search feature by searching for "pycon" and verifying that search results are displayed on the results page.

Starting URL: https://www.python.org

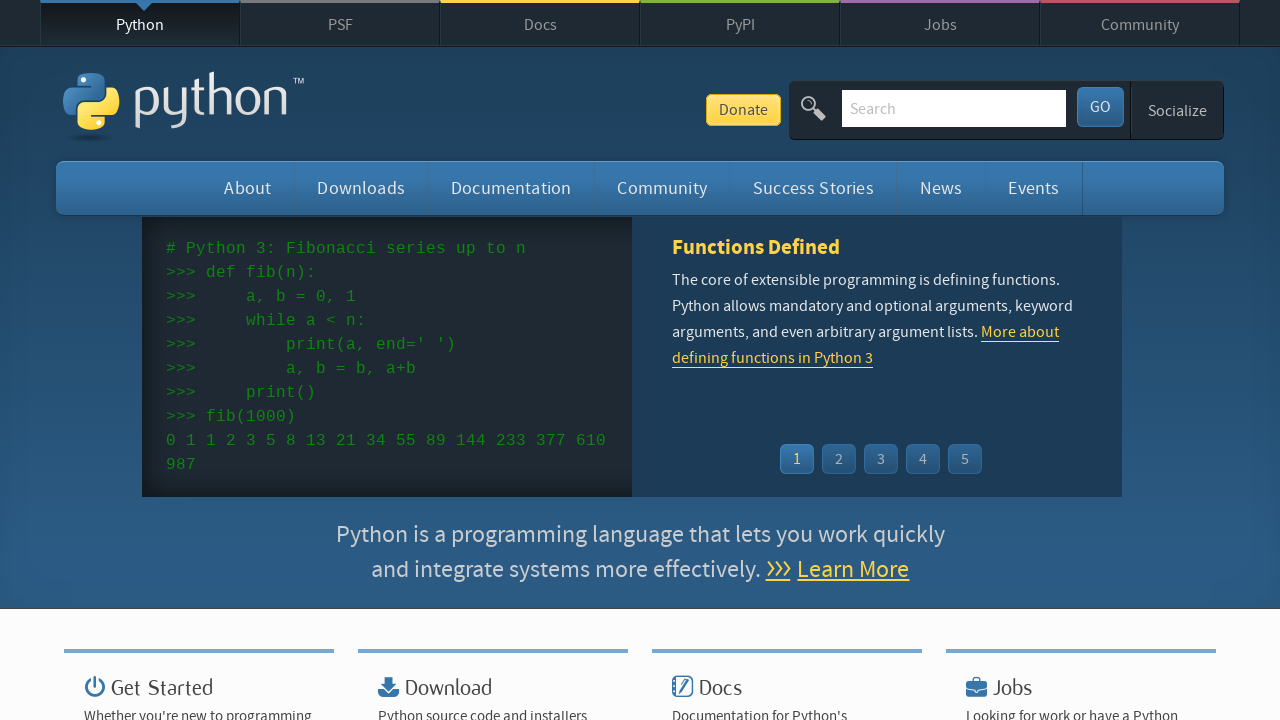

Verified 'Python' is in the page title
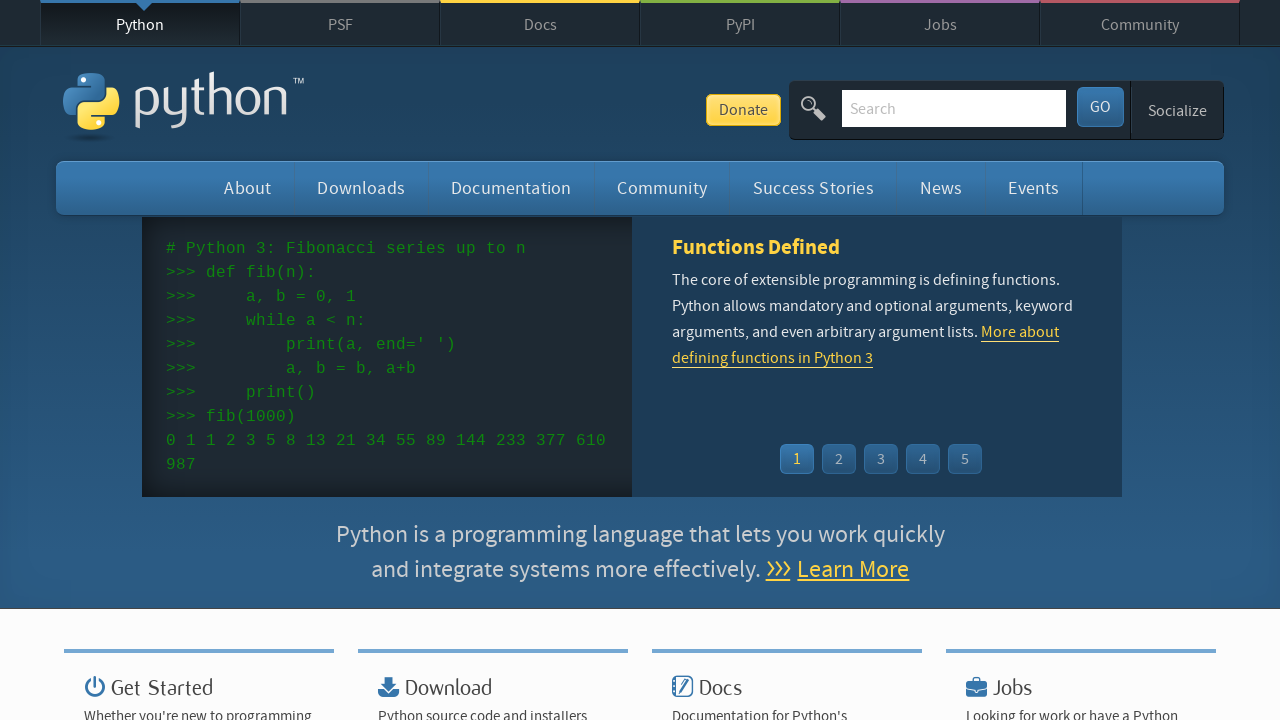

Filled search input with 'pycon' on input[name='q']
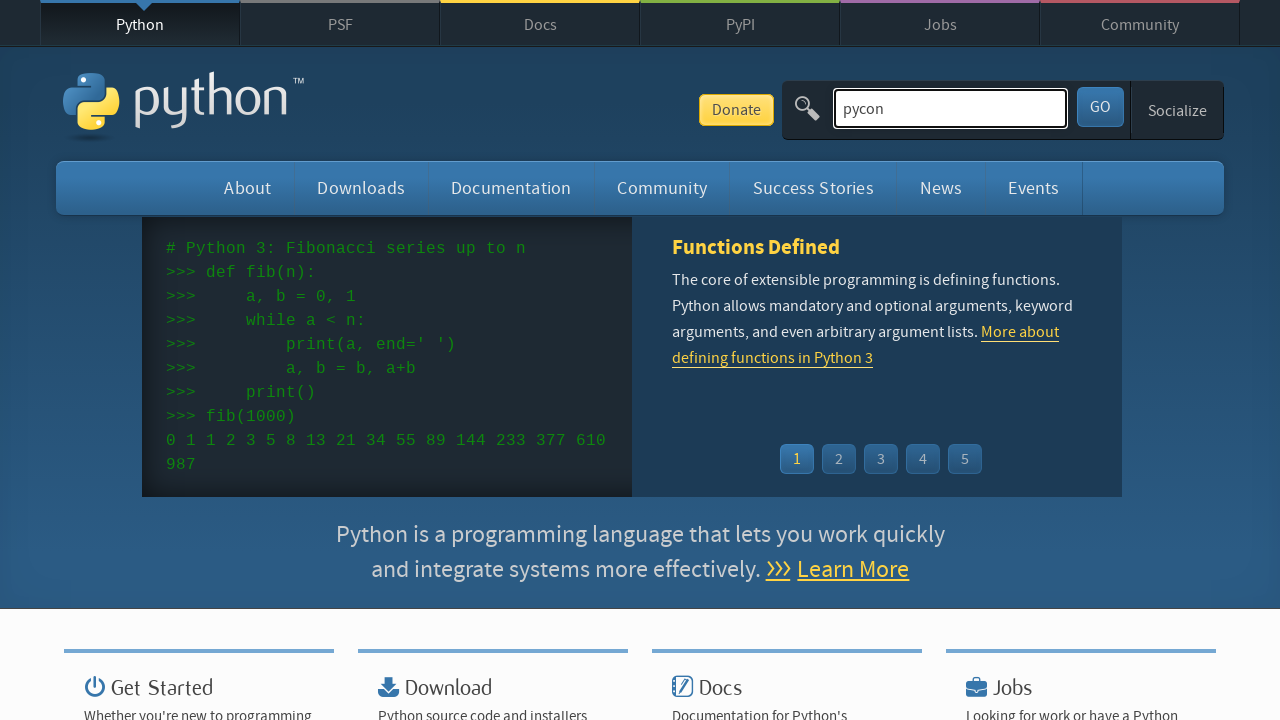

Clicked the search submit button at (1100, 107) on button[id='submit']
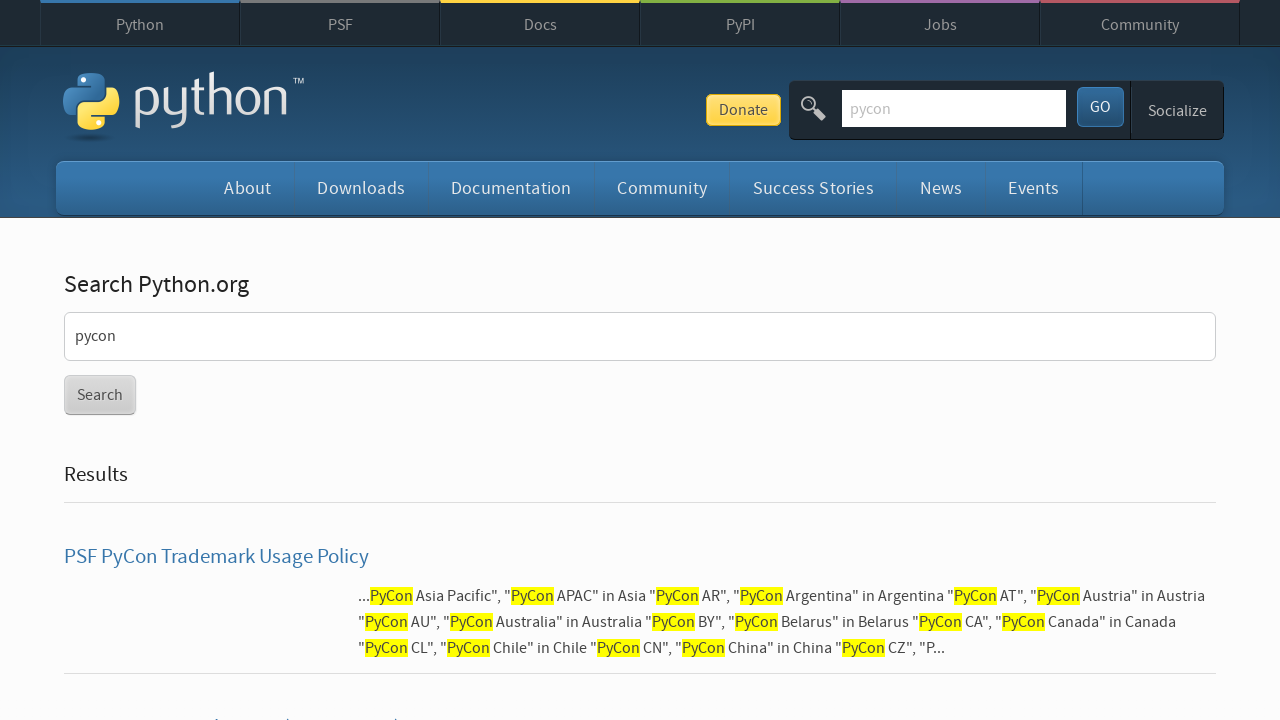

Search results loaded and displayed on the page
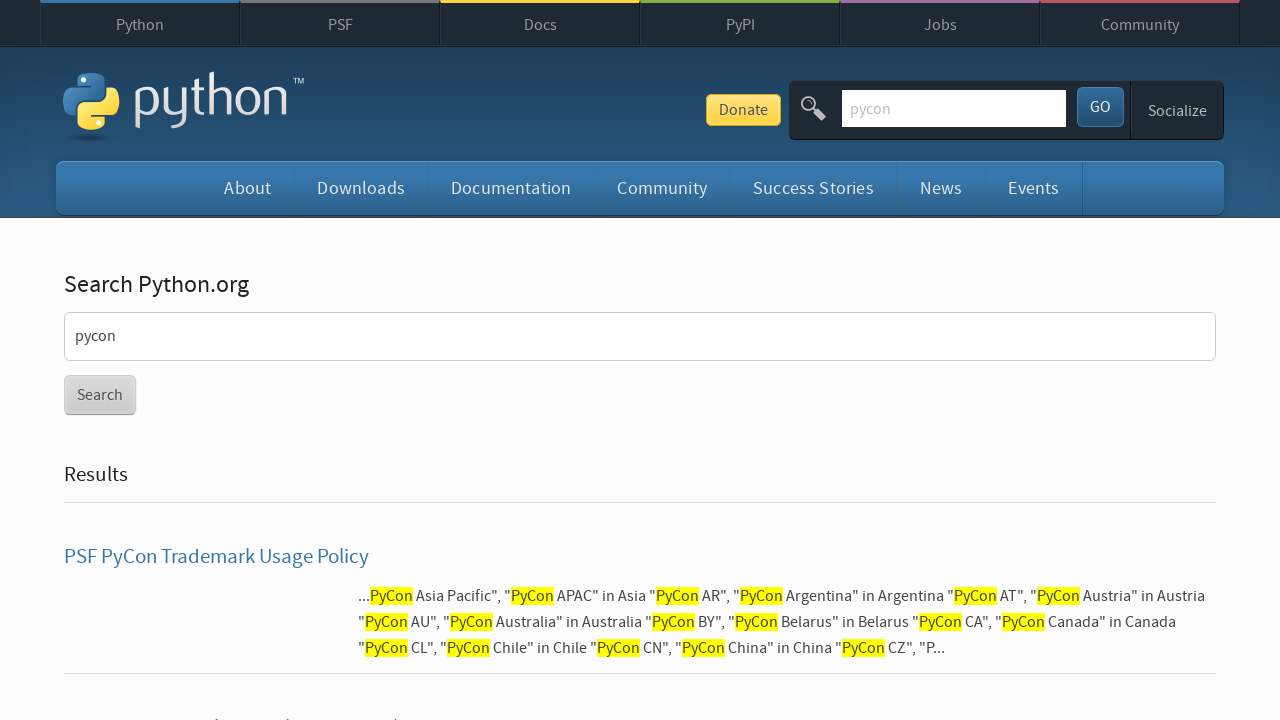

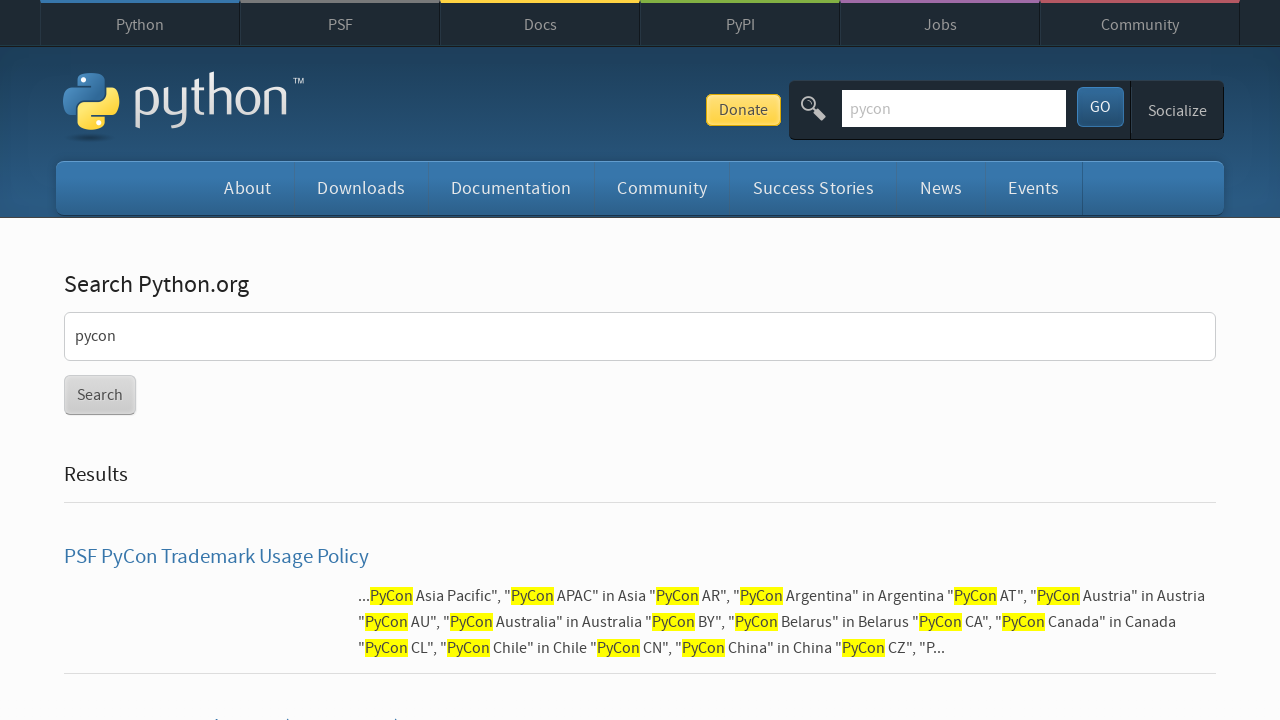